Navigates to Playwright documentation homepage and clicks the "Get started" link to reach the installation page

Starting URL: https://playwright.dev/

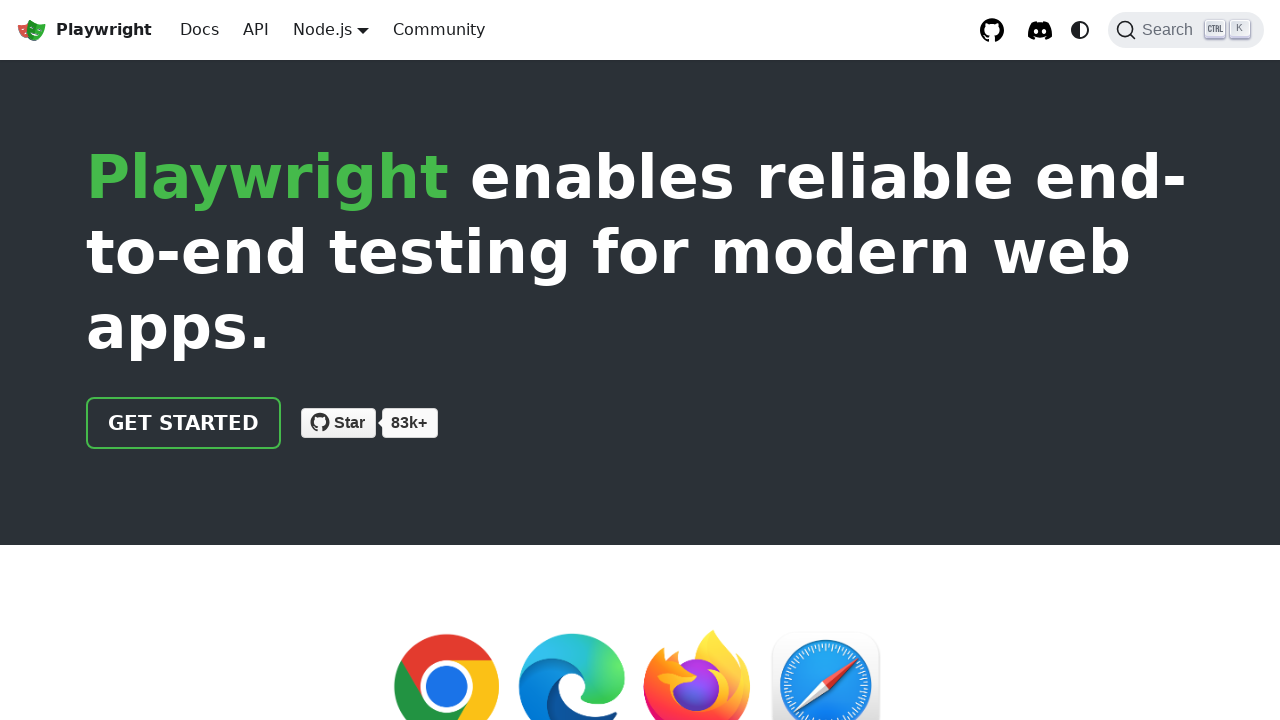

Navigated to Playwright documentation homepage
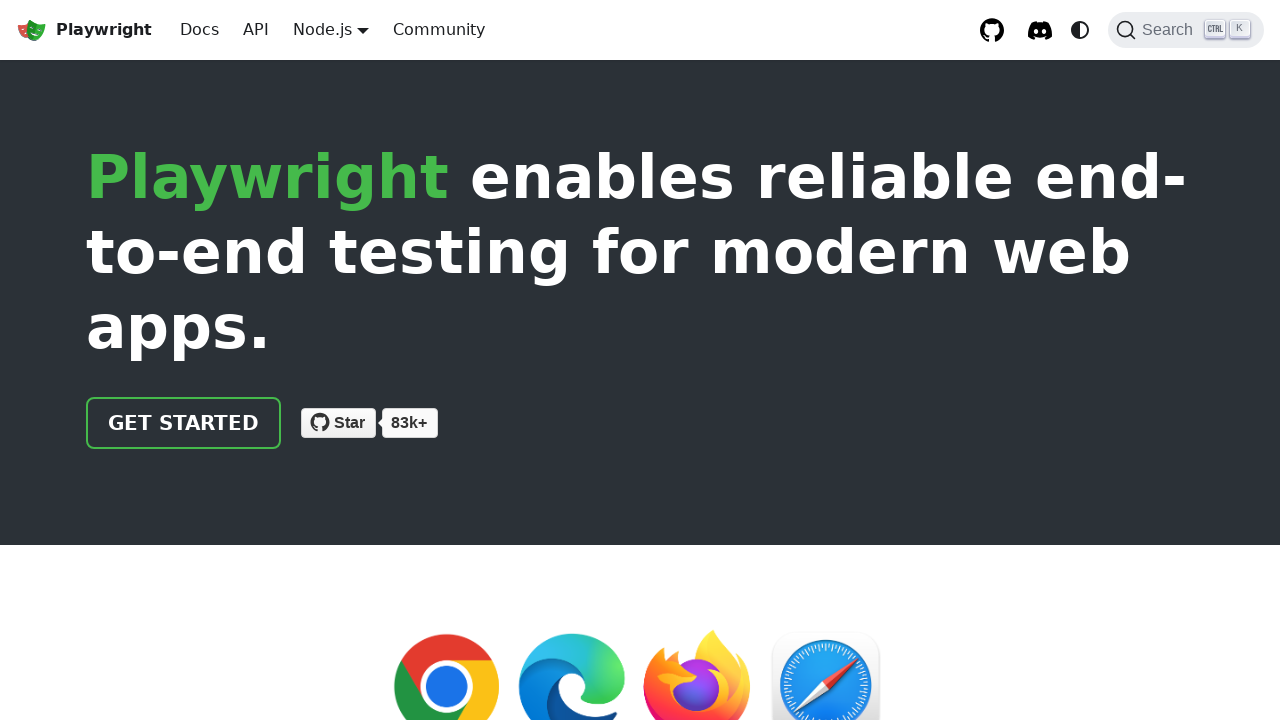

Clicked the 'Get started' link at (184, 423) on internal:role=link[name="Get started"i]
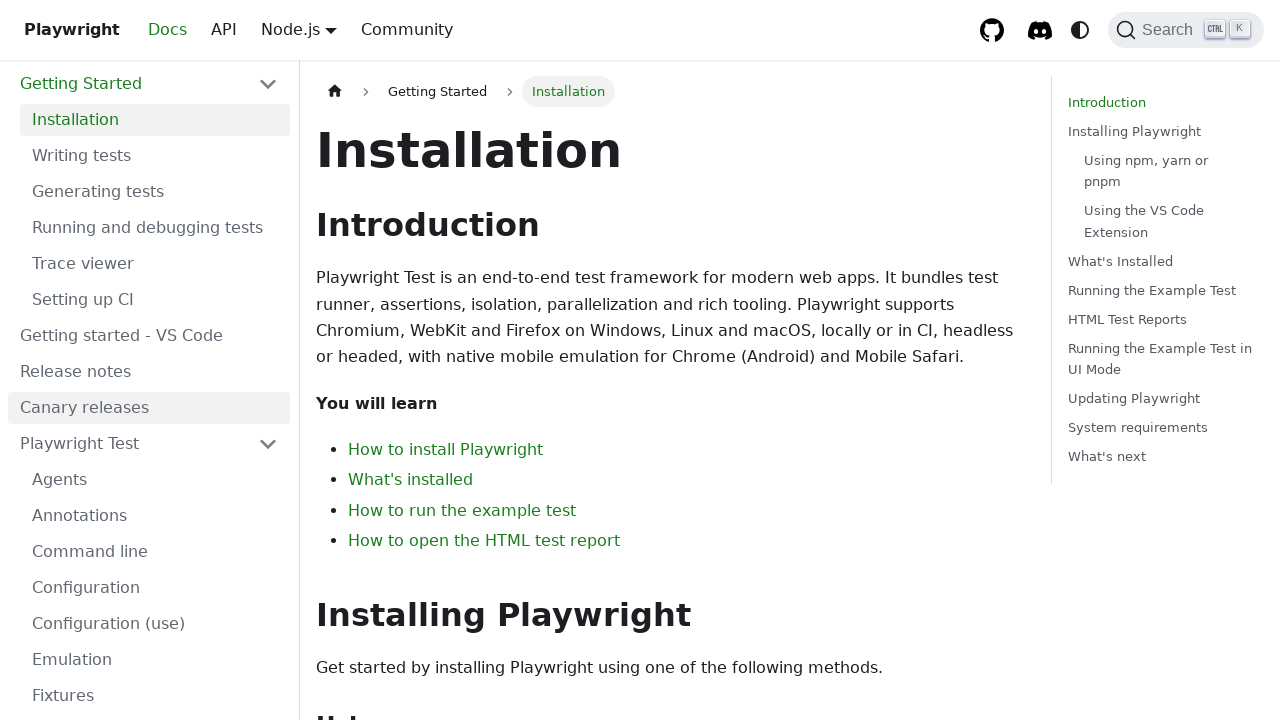

Installation page loaded with heading element visible
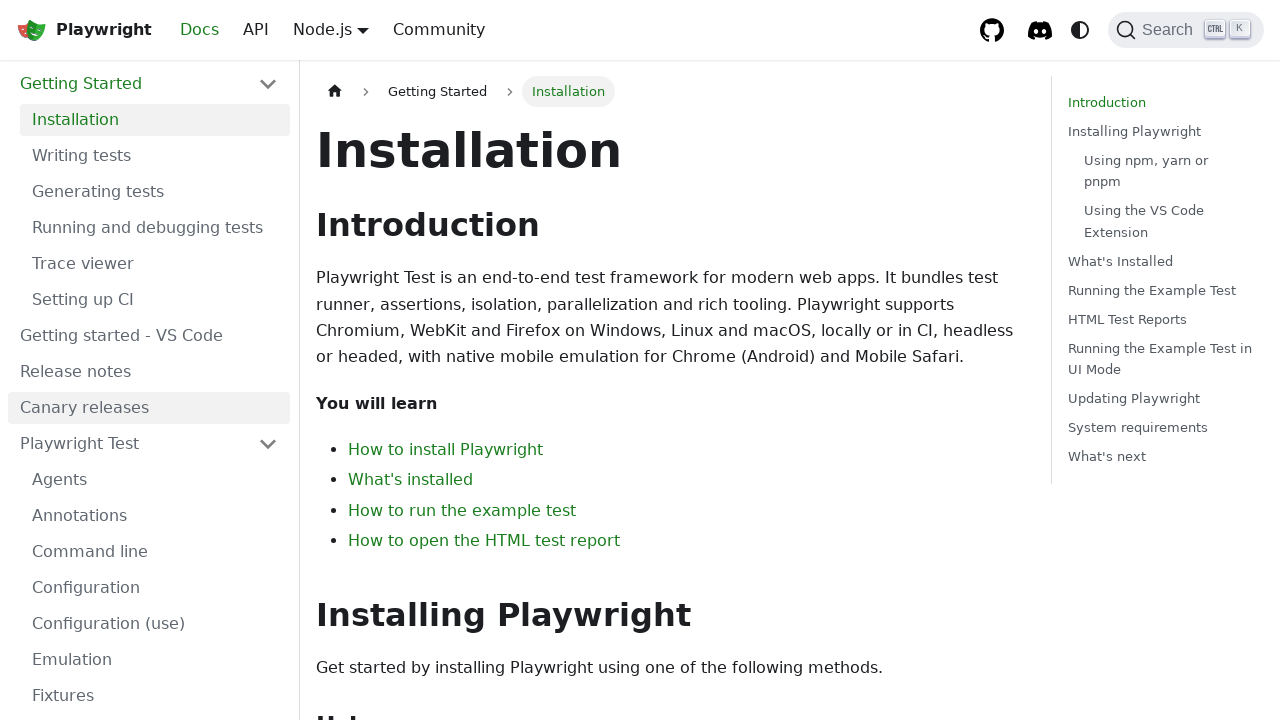

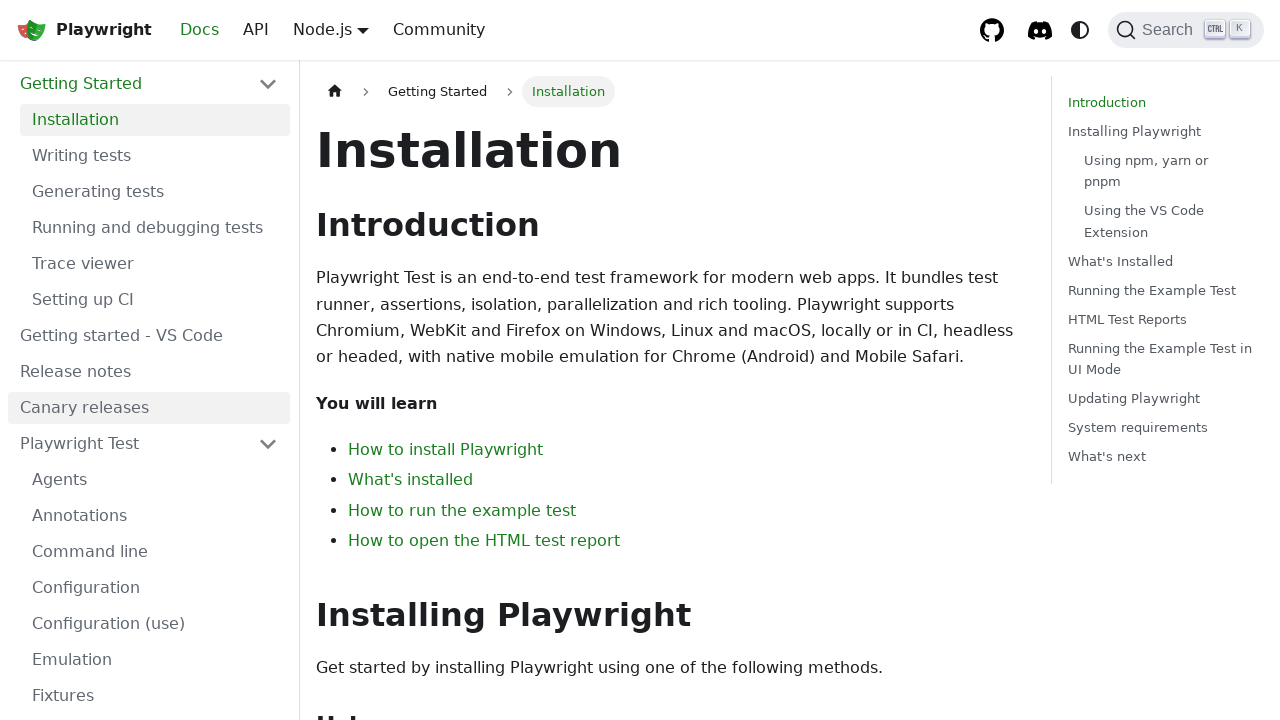